Tests scrolling to a specific menu element (HTML tag reference link) on W3Schools tags page and clicking on it to navigate to the tag's documentation

Starting URL: https://www.w3schools.com/TAgs/default.asp

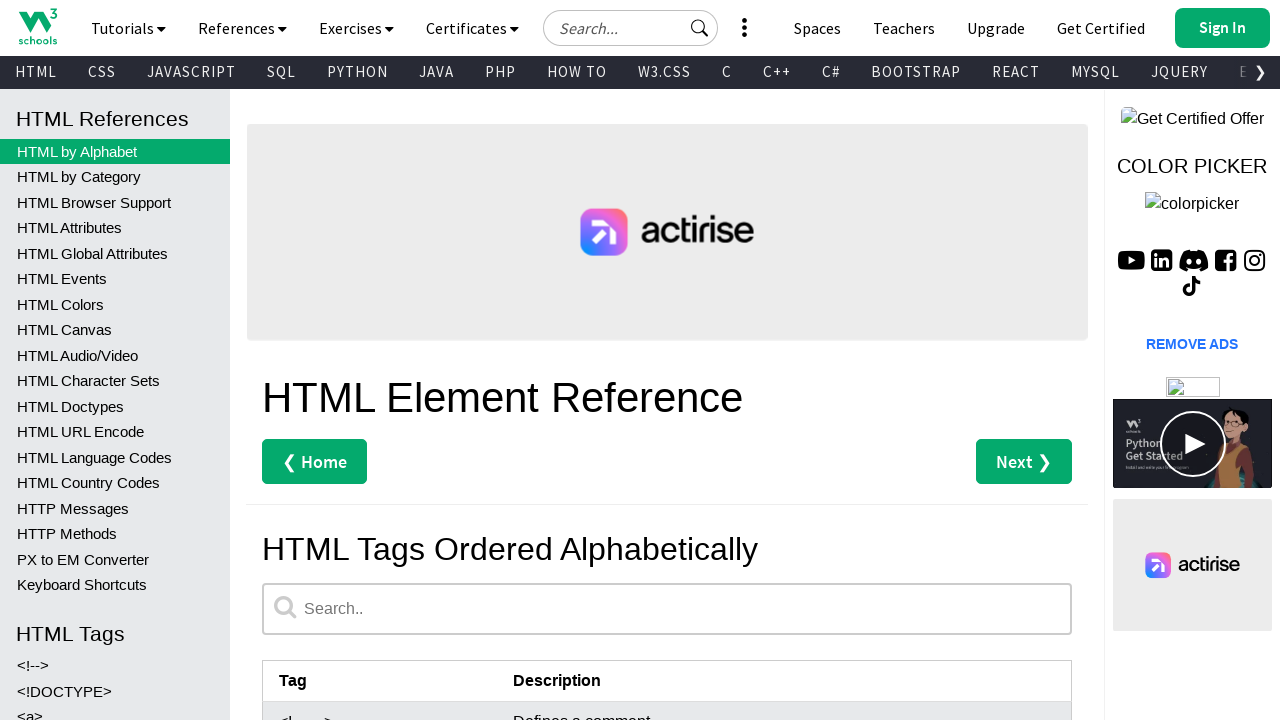

Located the <head> tag link element in the left menu
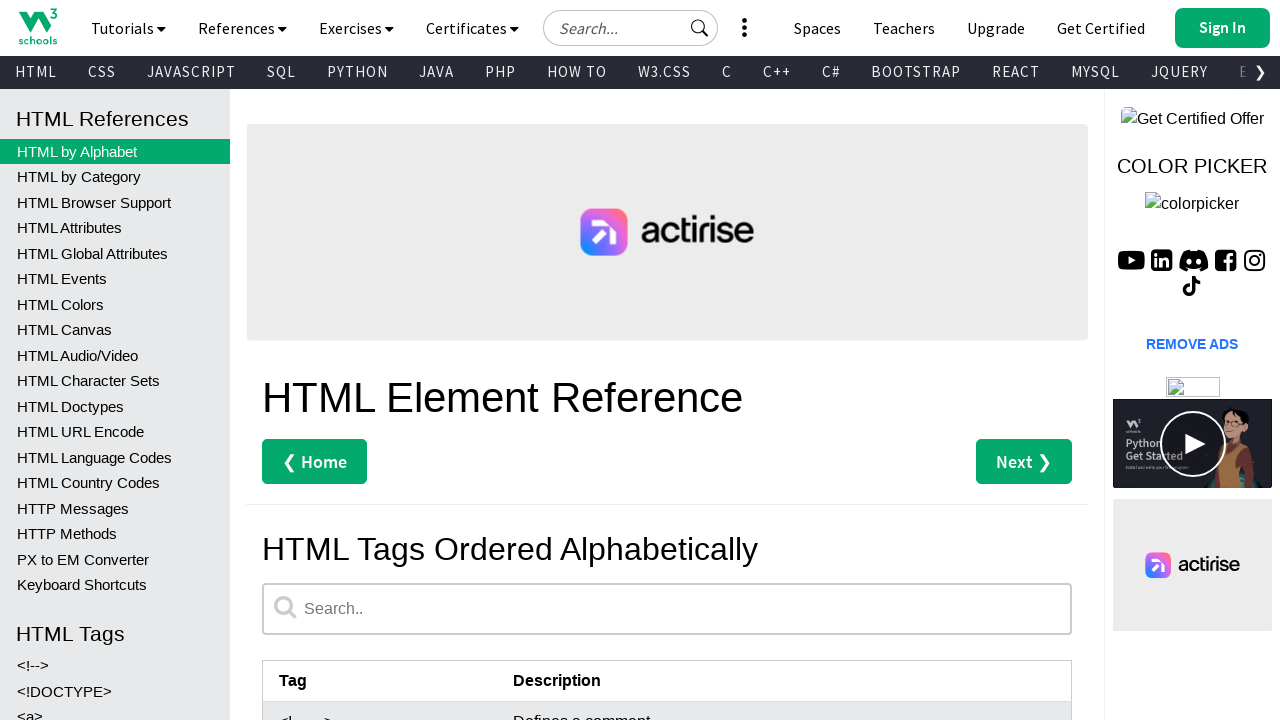

Scrolled <head> tag link into view
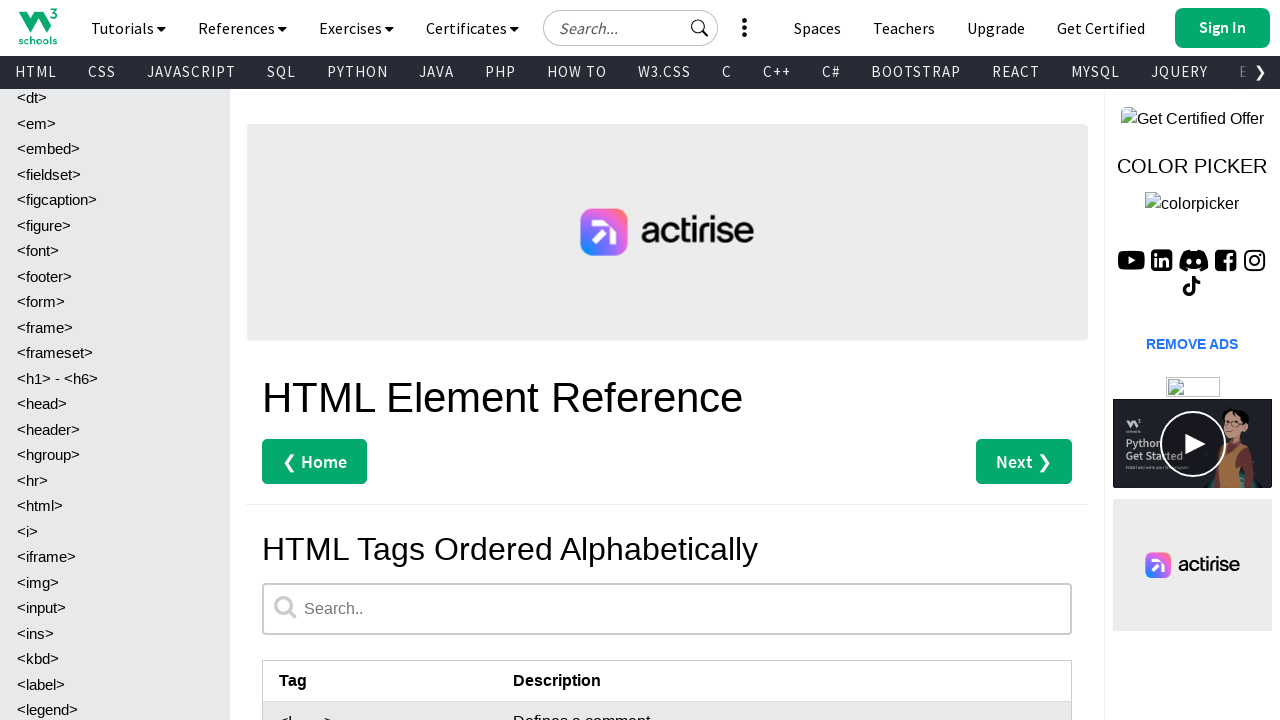

Clicked <head> tag link to navigate to its documentation at (115, 404) on xpath=//*[@id="leftmenuinnerinner"]/div/a[51]
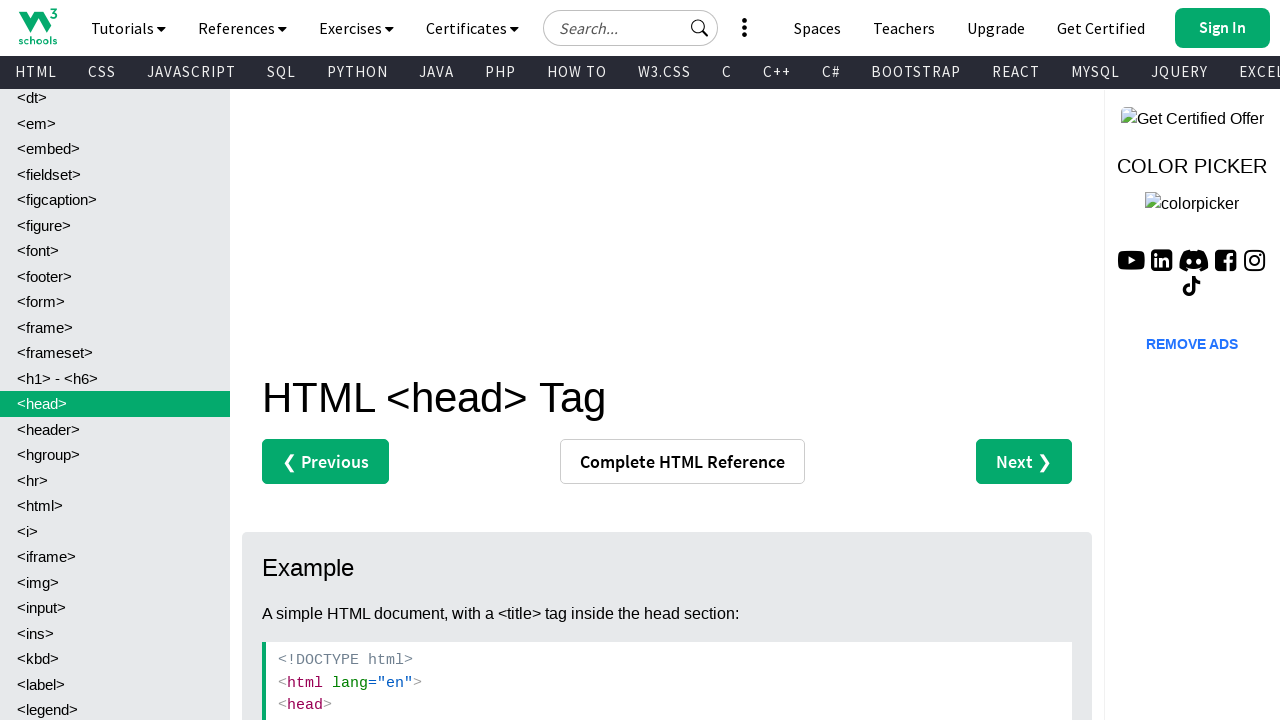

Page loaded after navigating to <head> tag documentation
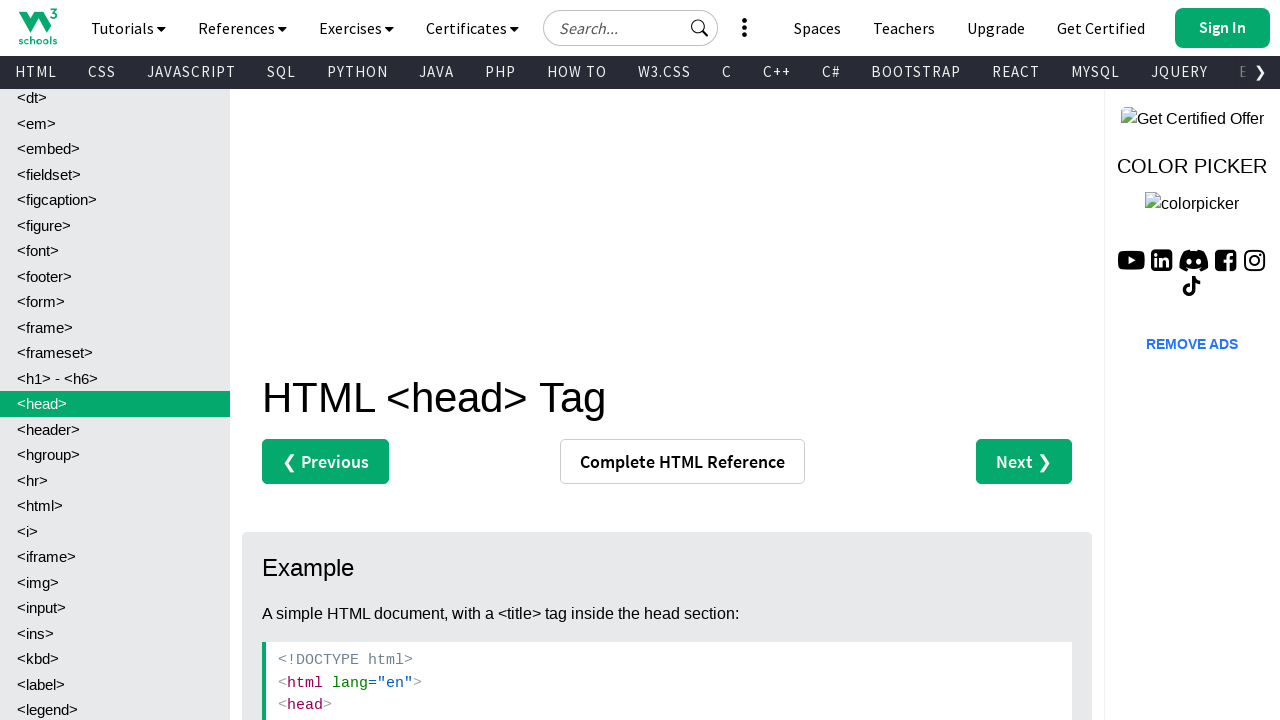

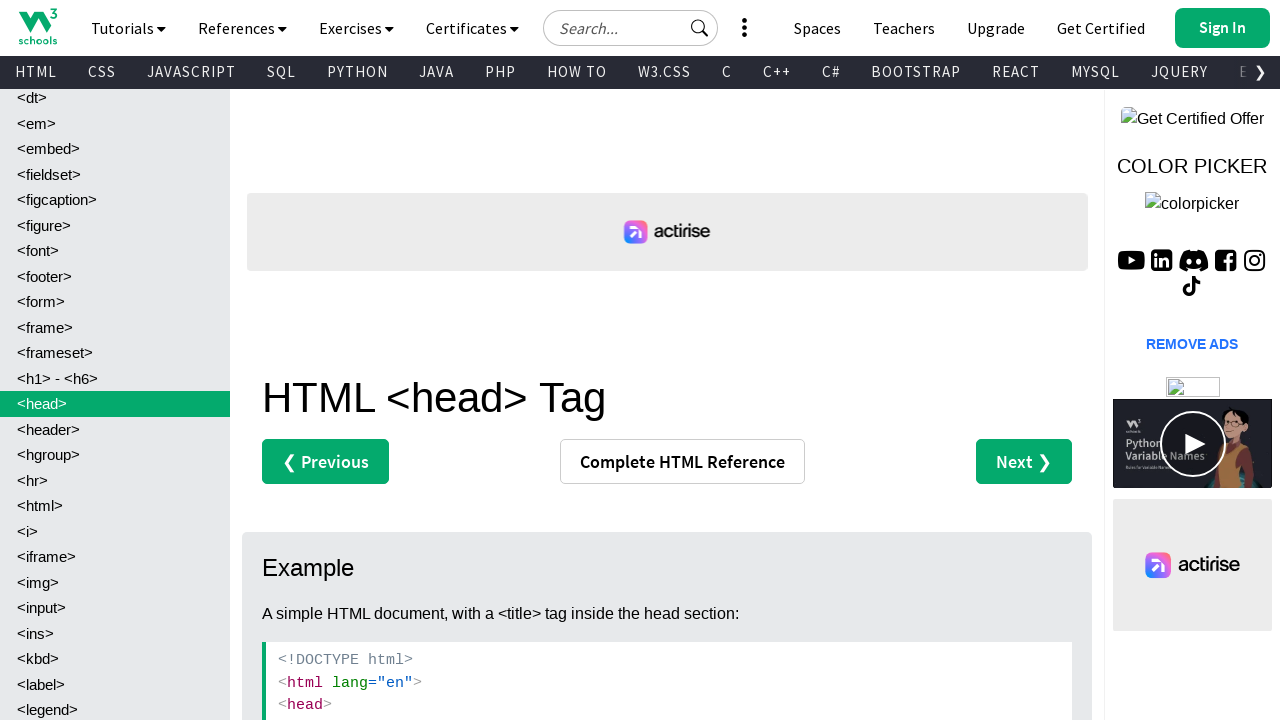